Tests selecting options from a dropdown using different selection methods: by visible text, by value, and by index

Starting URL: https://www.selenium.dev/selenium/web/formPage.html

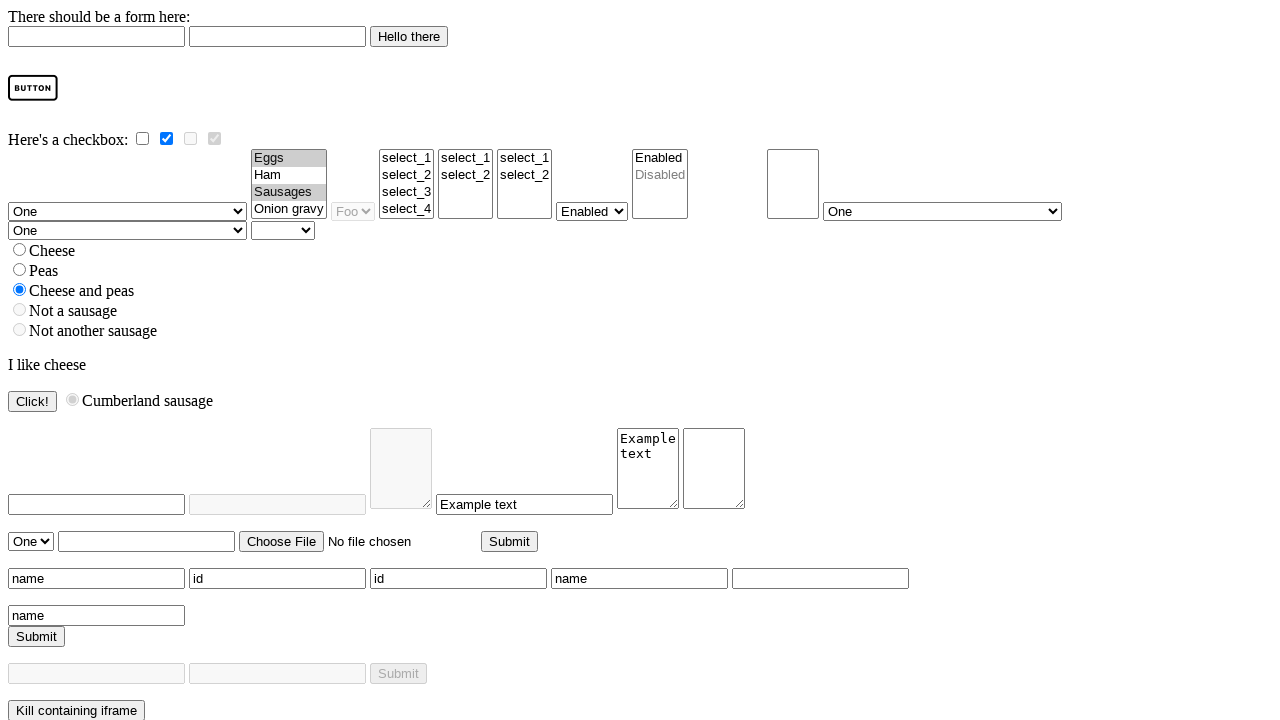

Selected 'Four' option by visible text from dropdown on select[name='selectomatic']
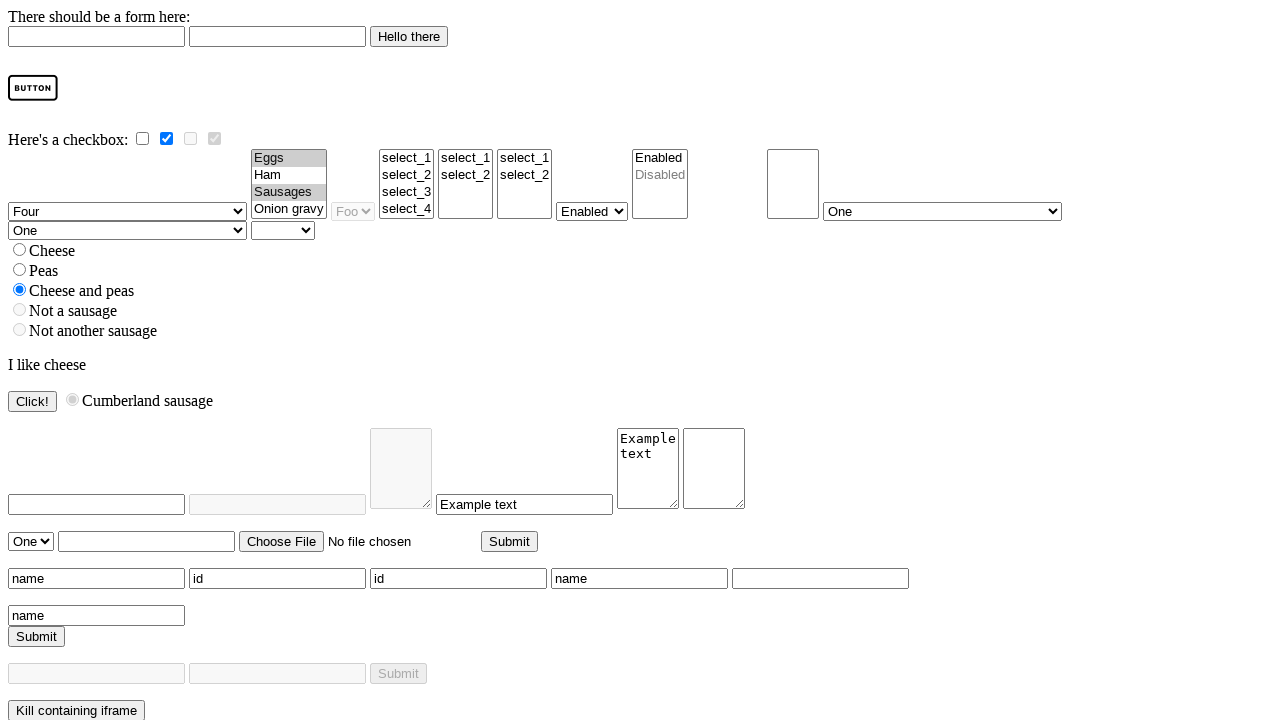

Verified that 'Four' option is selected
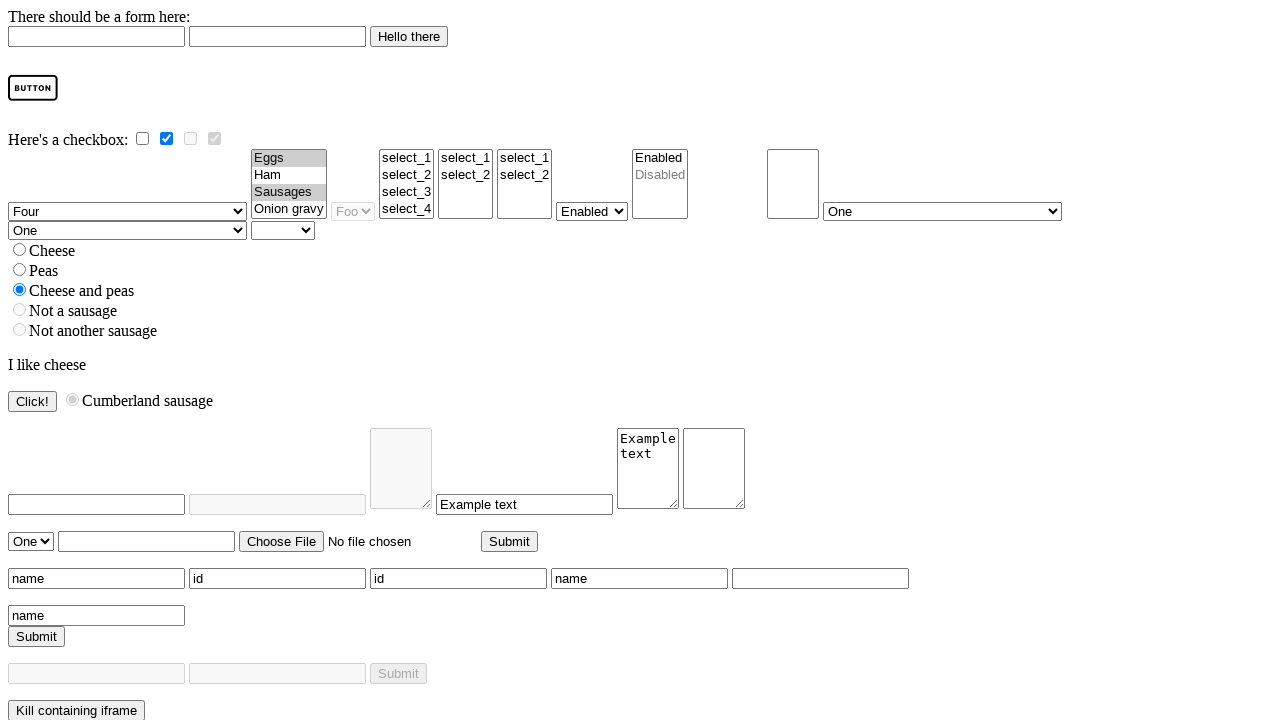

Selected option with value 'two' from dropdown on select[name='selectomatic']
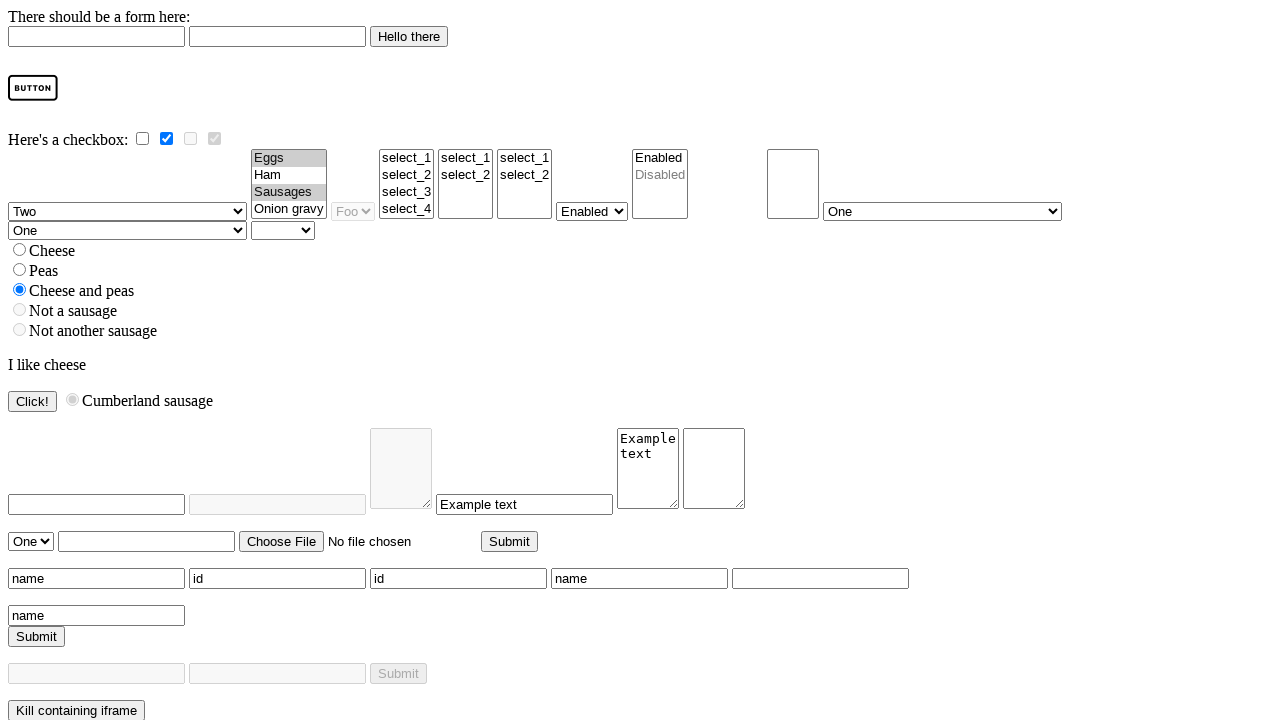

Selected option at index 3 from dropdown on select[name='selectomatic']
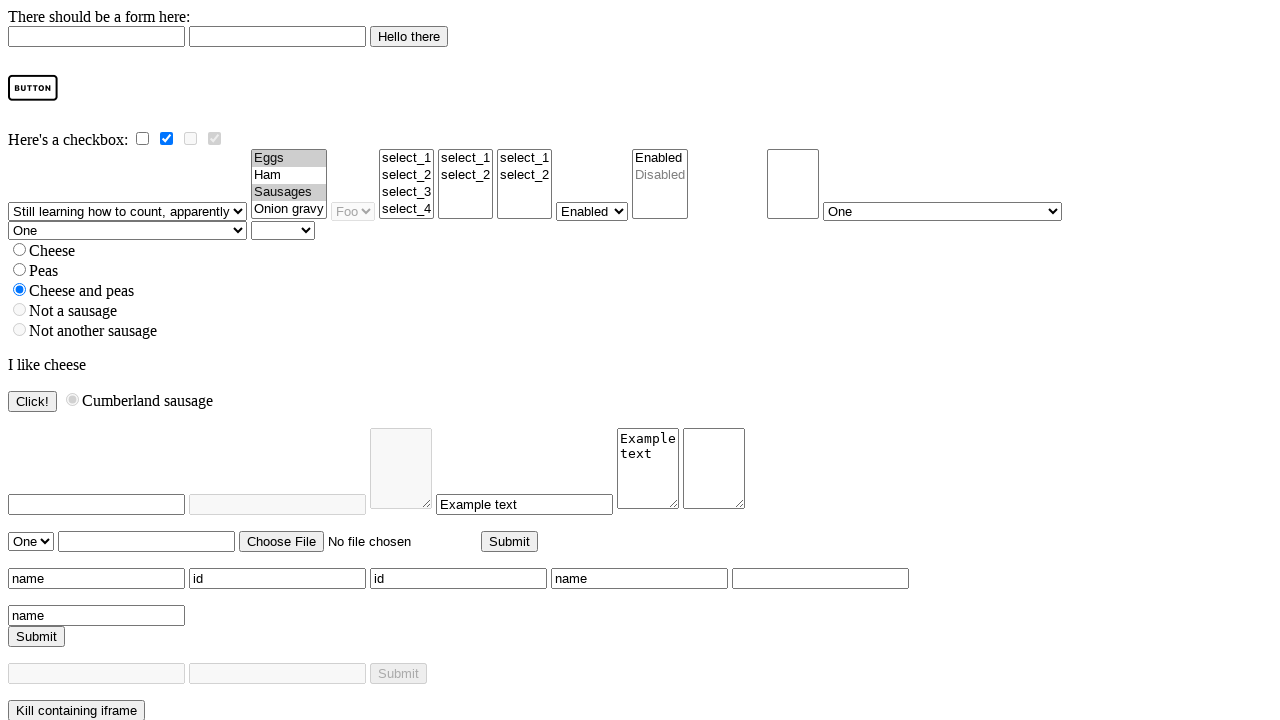

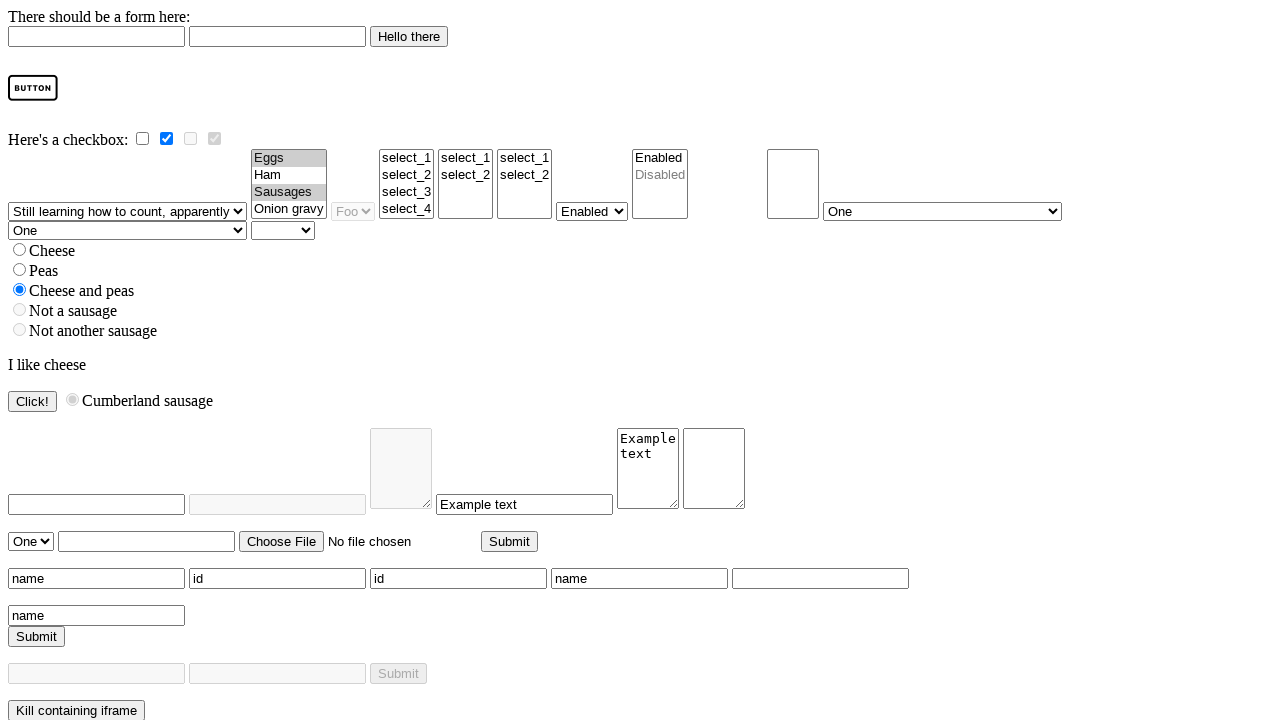